Tests that leading and trailing tabs and spaces are trimmed when saving a todo edit

Starting URL: https://todomvc.com/examples/typescript-angular/#/

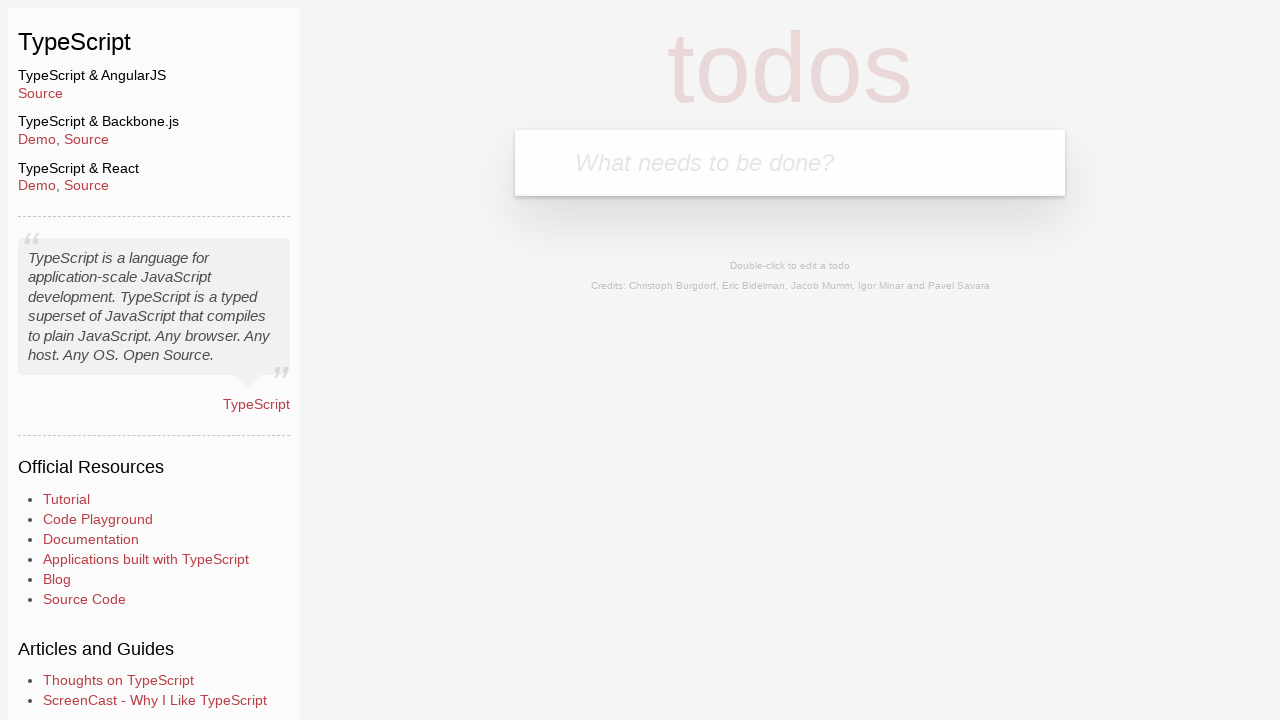

Filled new todo input with 'Lorem' on .new-todo
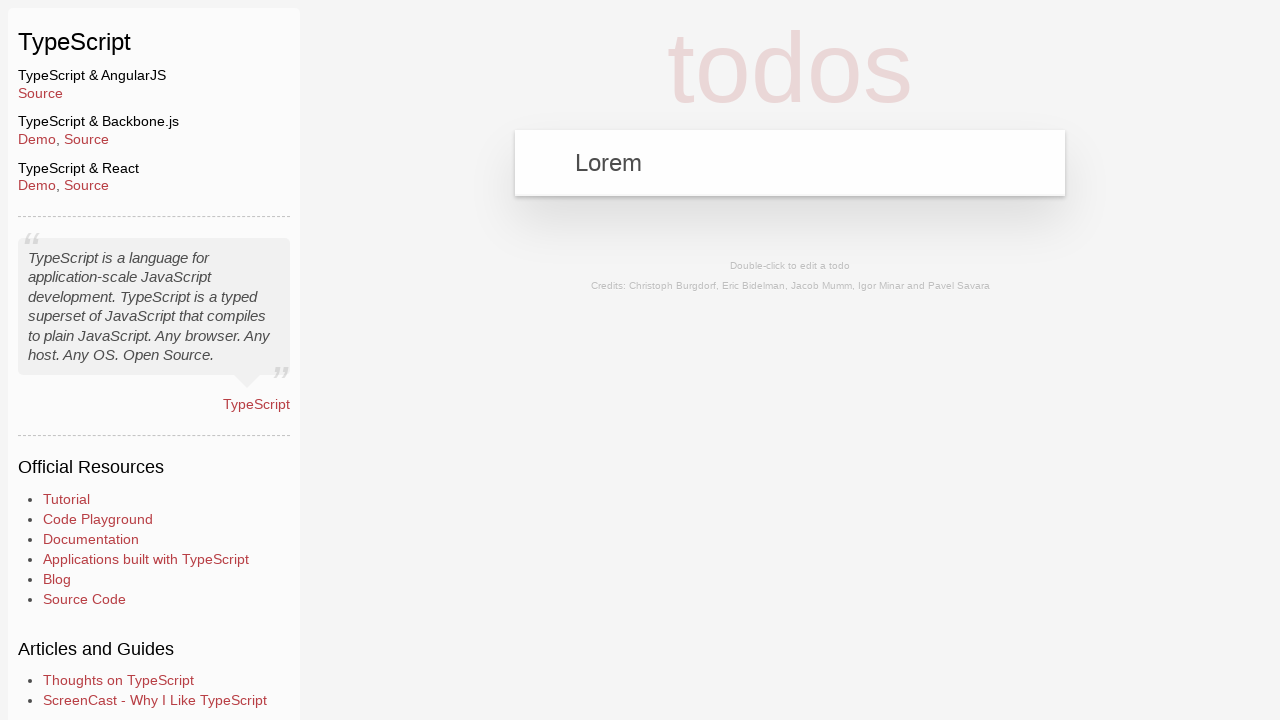

Pressed Enter to create new todo on .new-todo
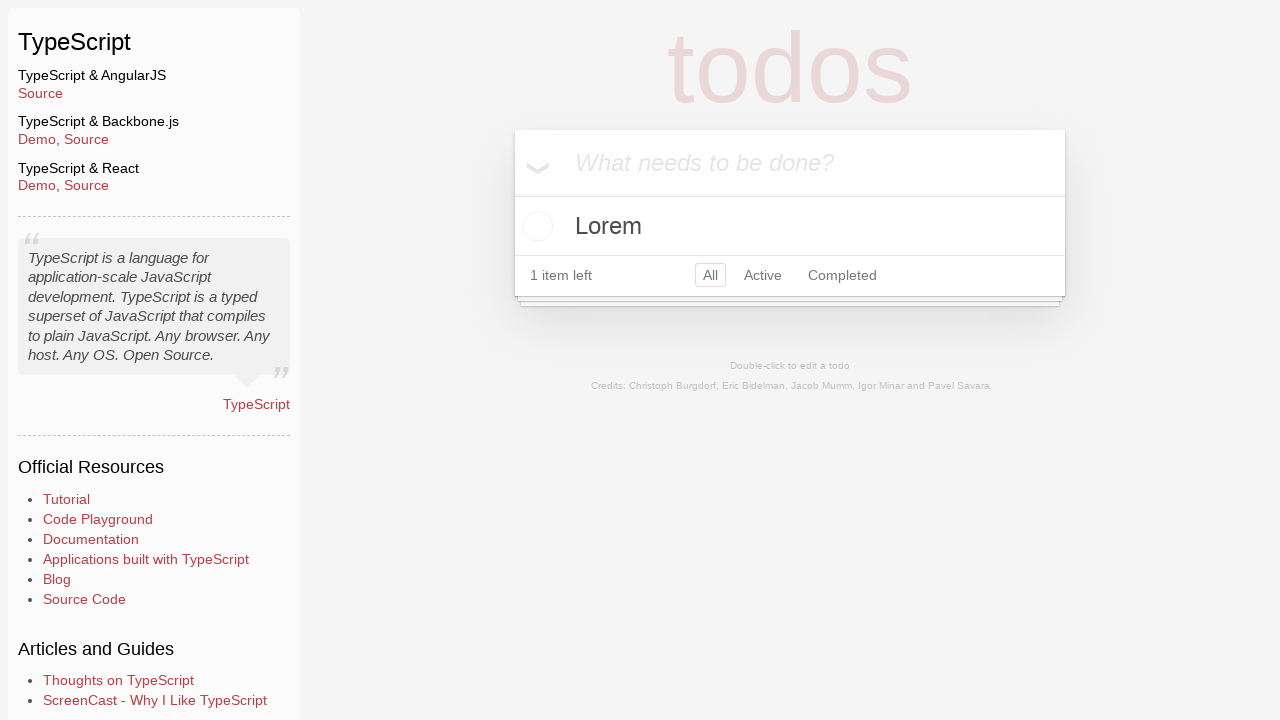

Double-clicked todo to enter edit mode at (790, 226) on text=Lorem
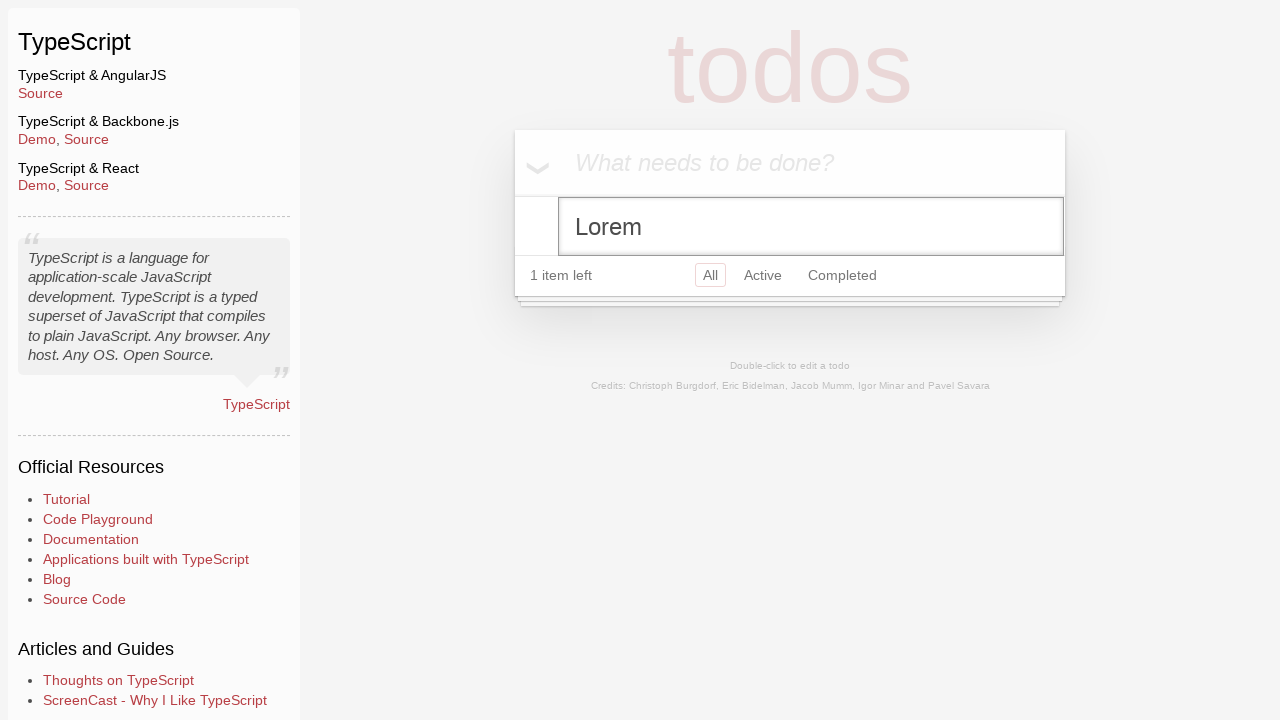

Filled edit field with text containing leading and trailing tabs and spaces on .edit
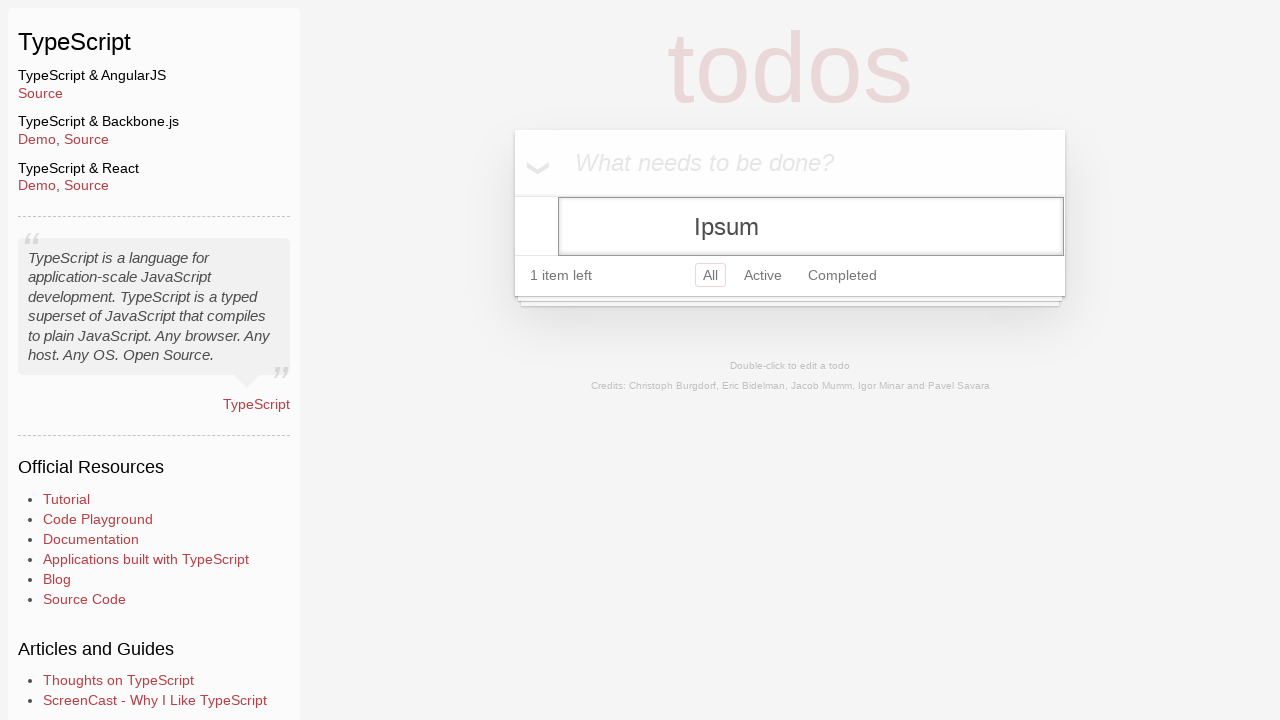

Blurred edit field to save changes
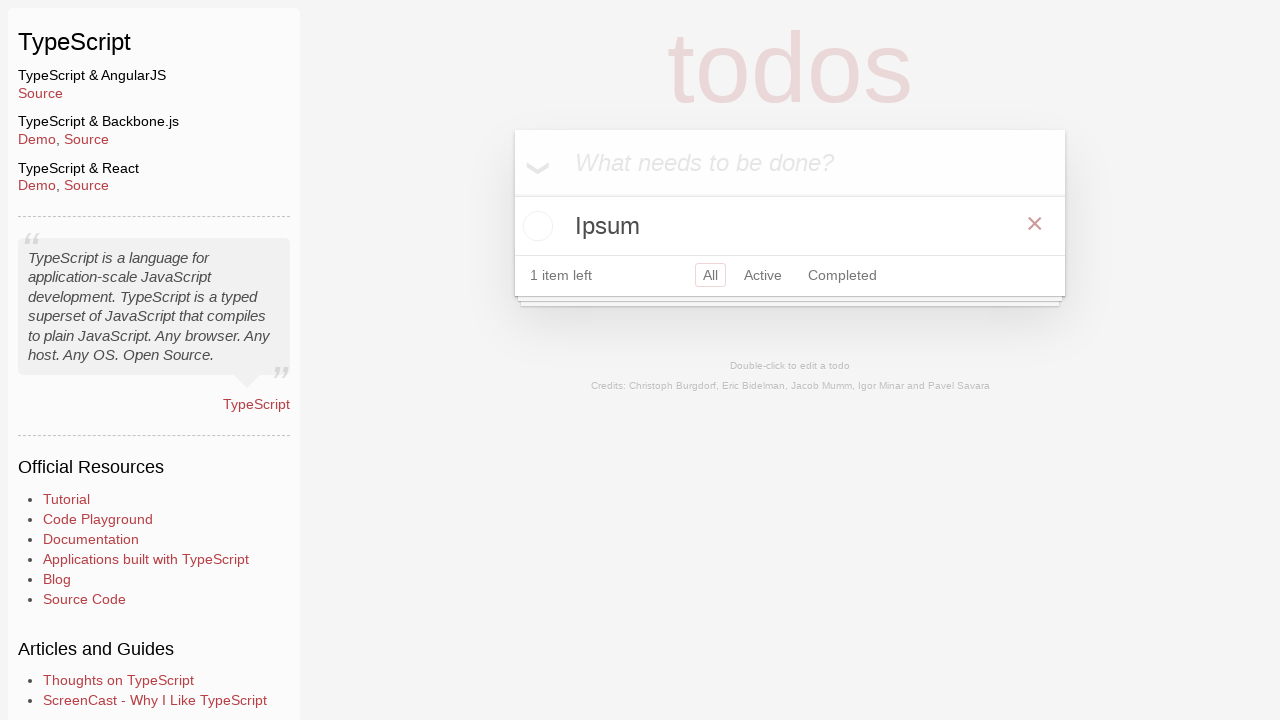

Verified trimmed text 'Ipsum' is visible after save
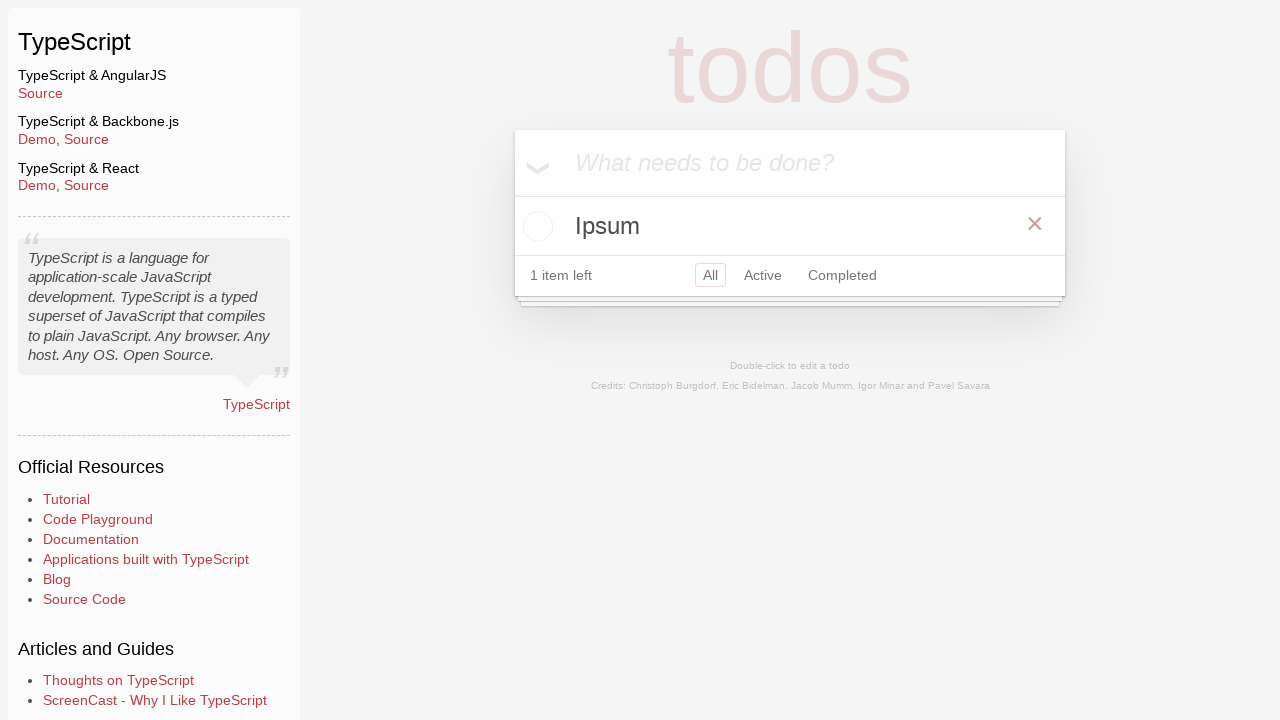

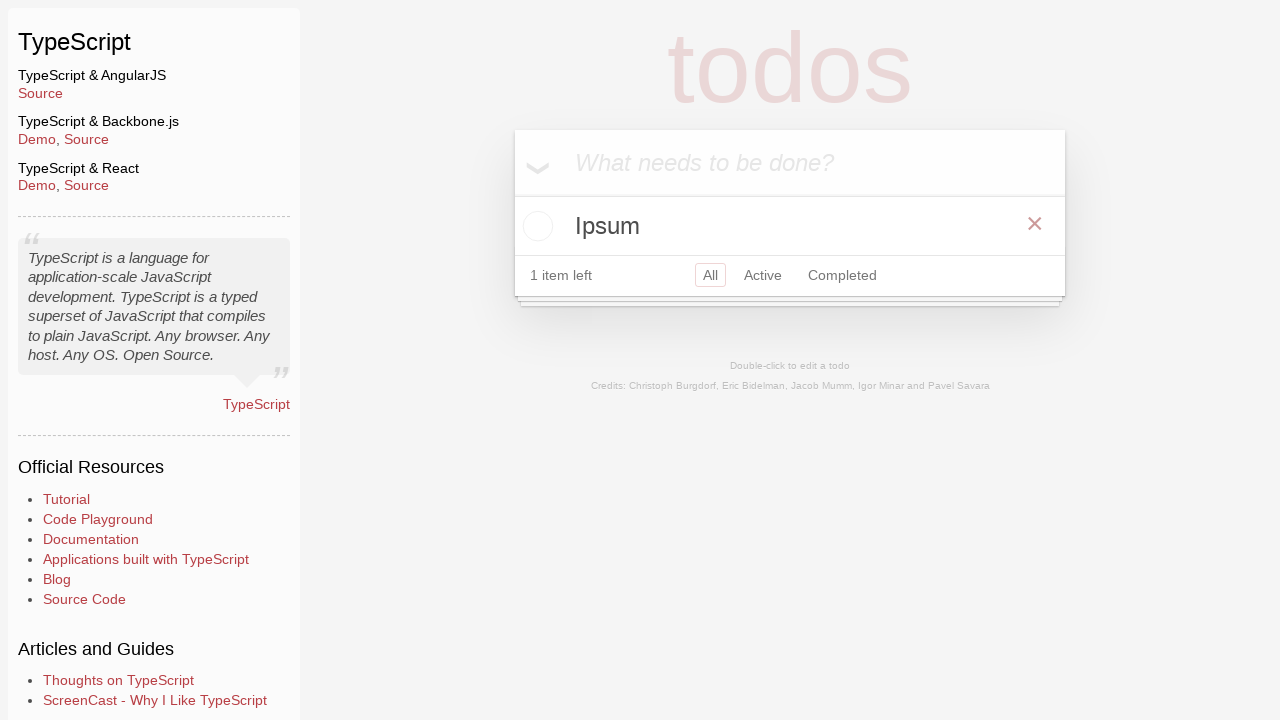